Tests navigation to the Droppable page under Interactions section by clicking the Interactions card and then the Droppable submenu item

Starting URL: https://demoqa.com

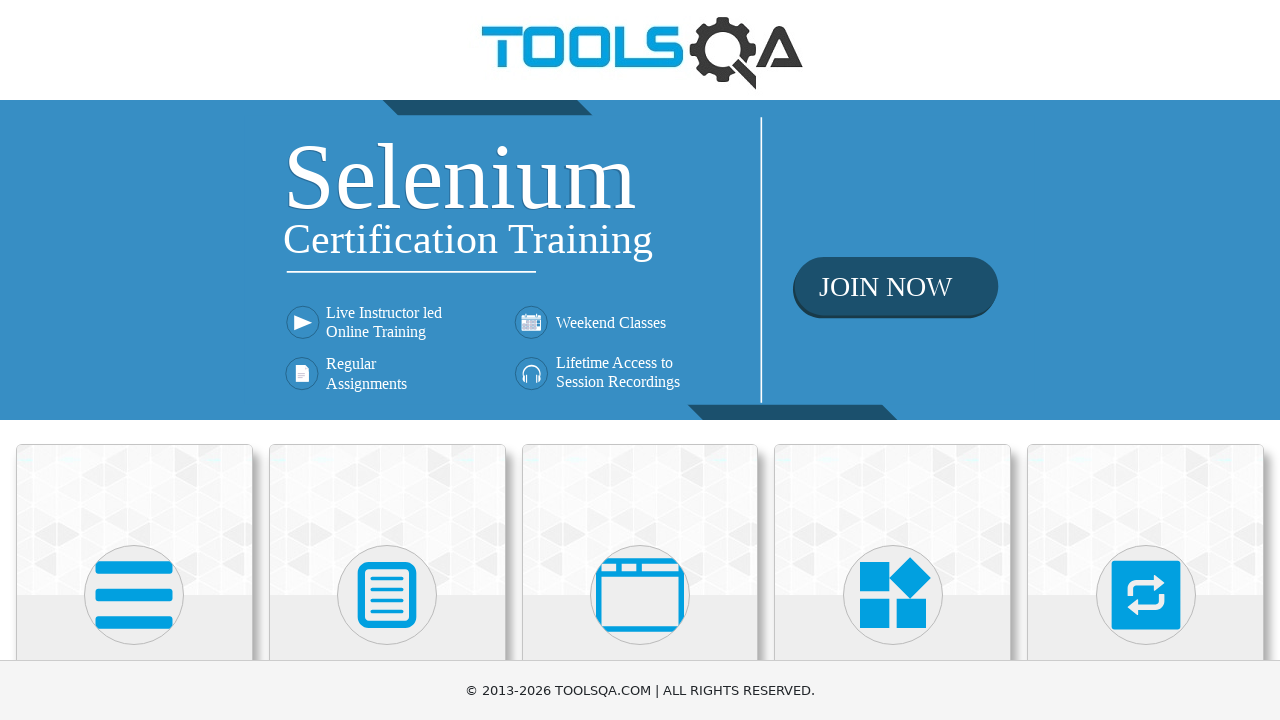

Clicked on Interactions section card at (1146, 360) on xpath=//h5[text()='Interactions']
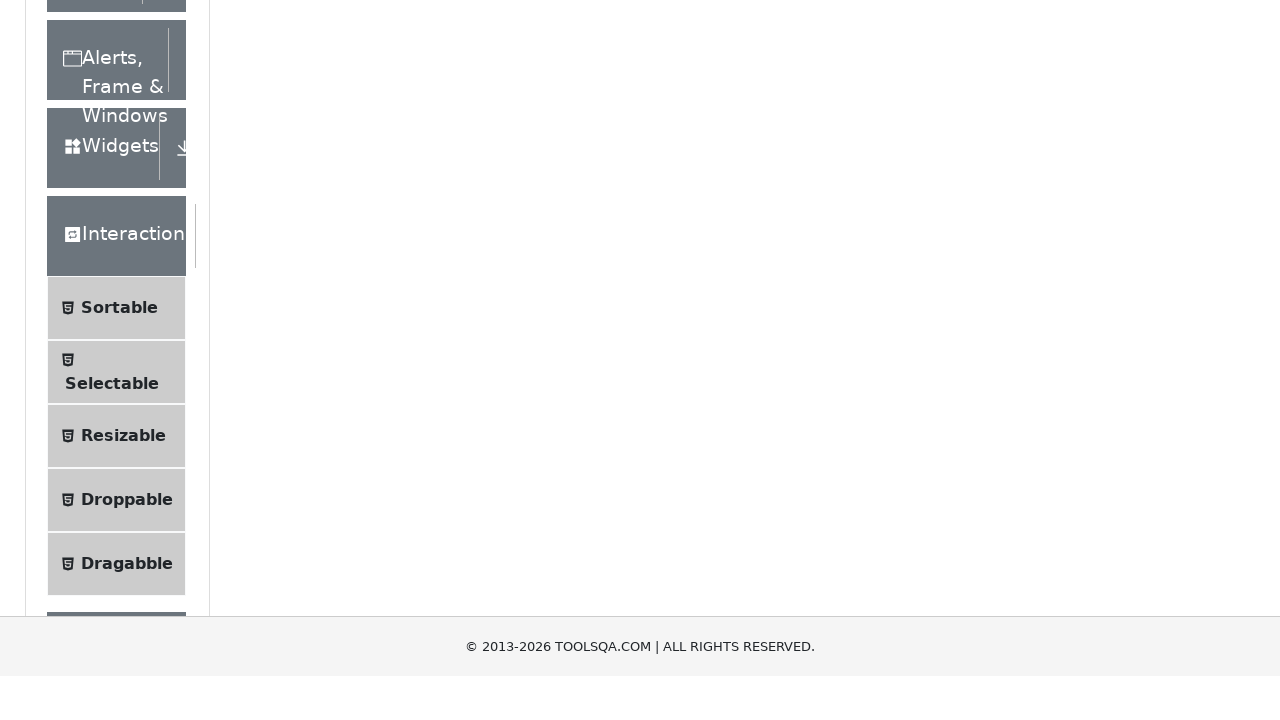

Located Droppable submenu item
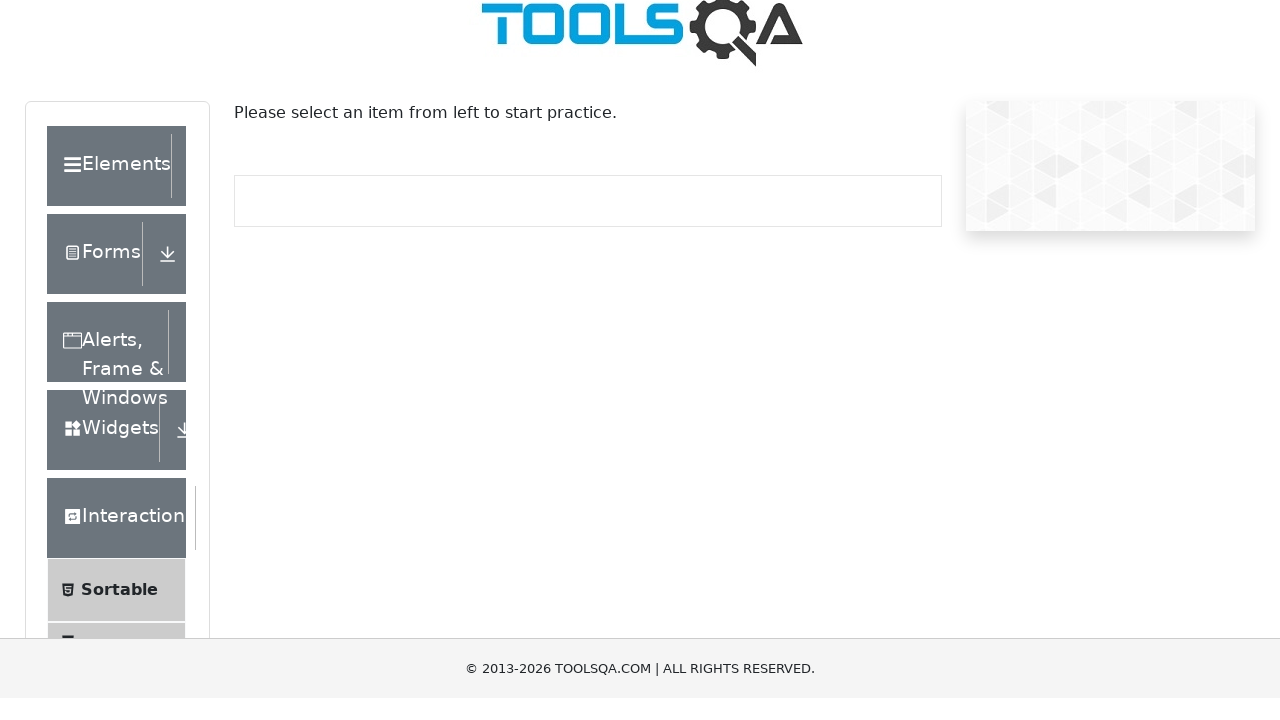

Scrolled Droppable submenu item into view
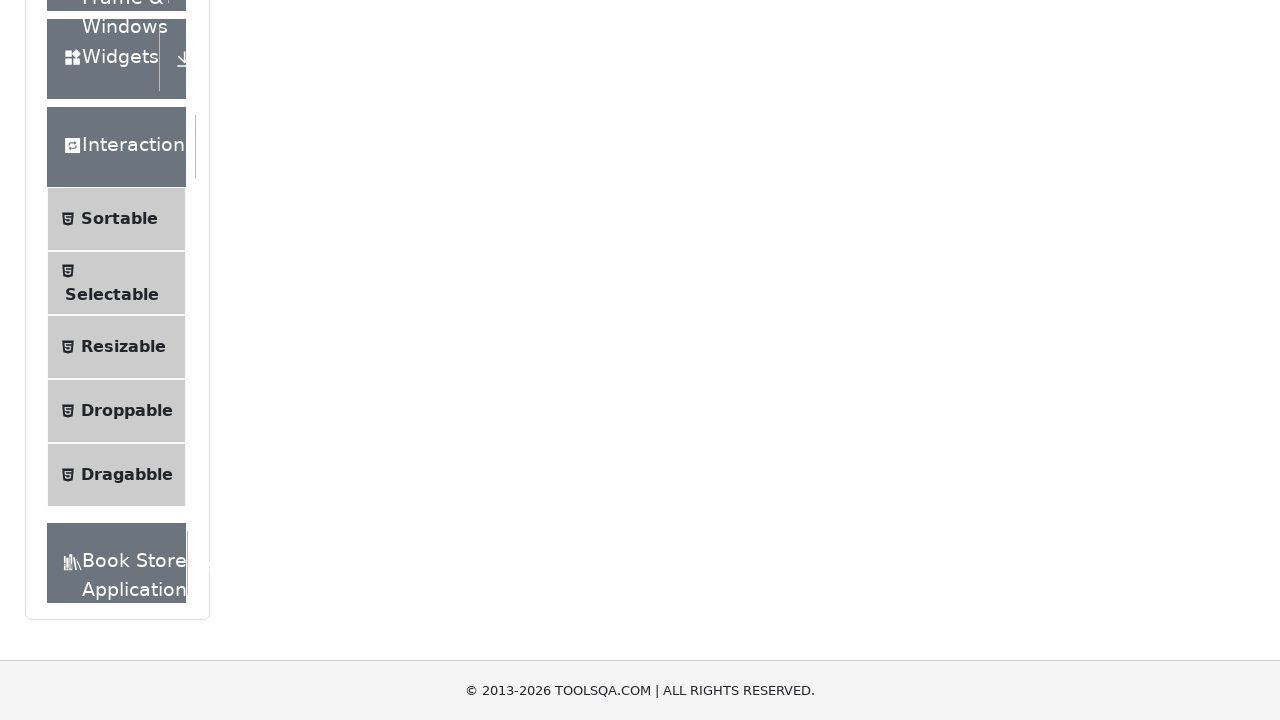

Clicked on Droppable submenu item at (127, 411) on xpath=//*[normalize-space(text())='Droppable']
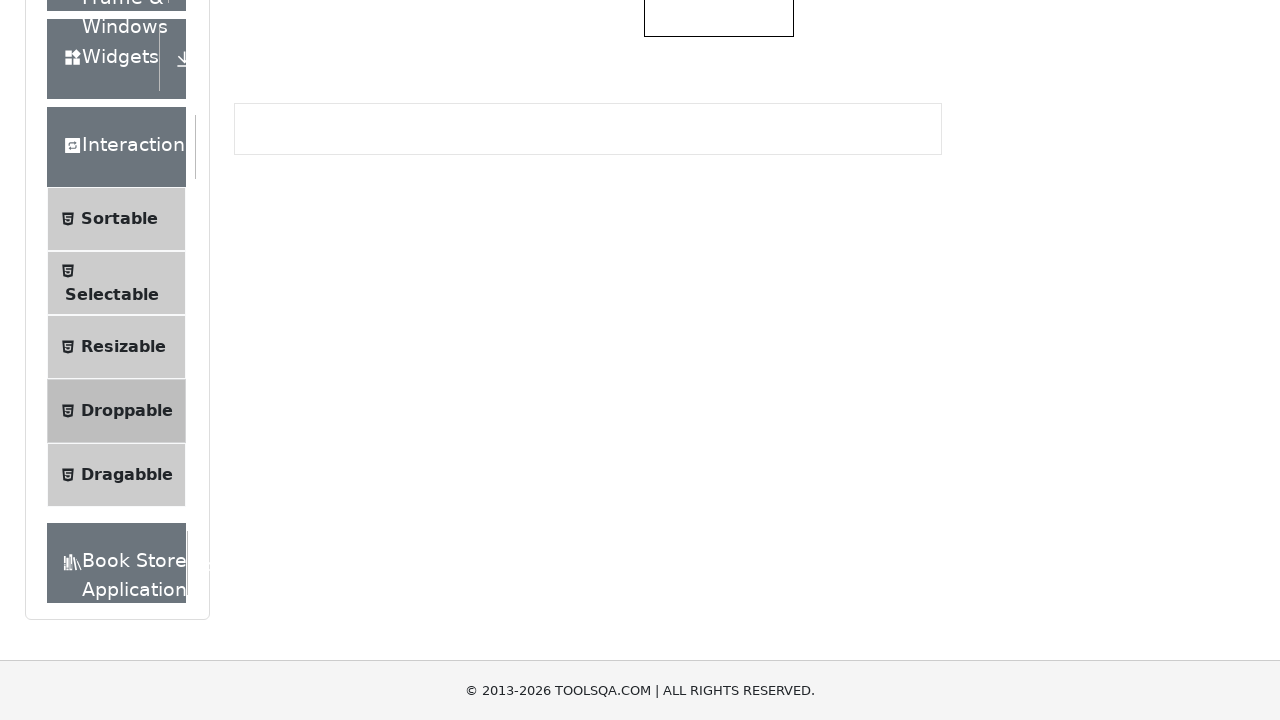

Droppable page loaded successfully - page title verified
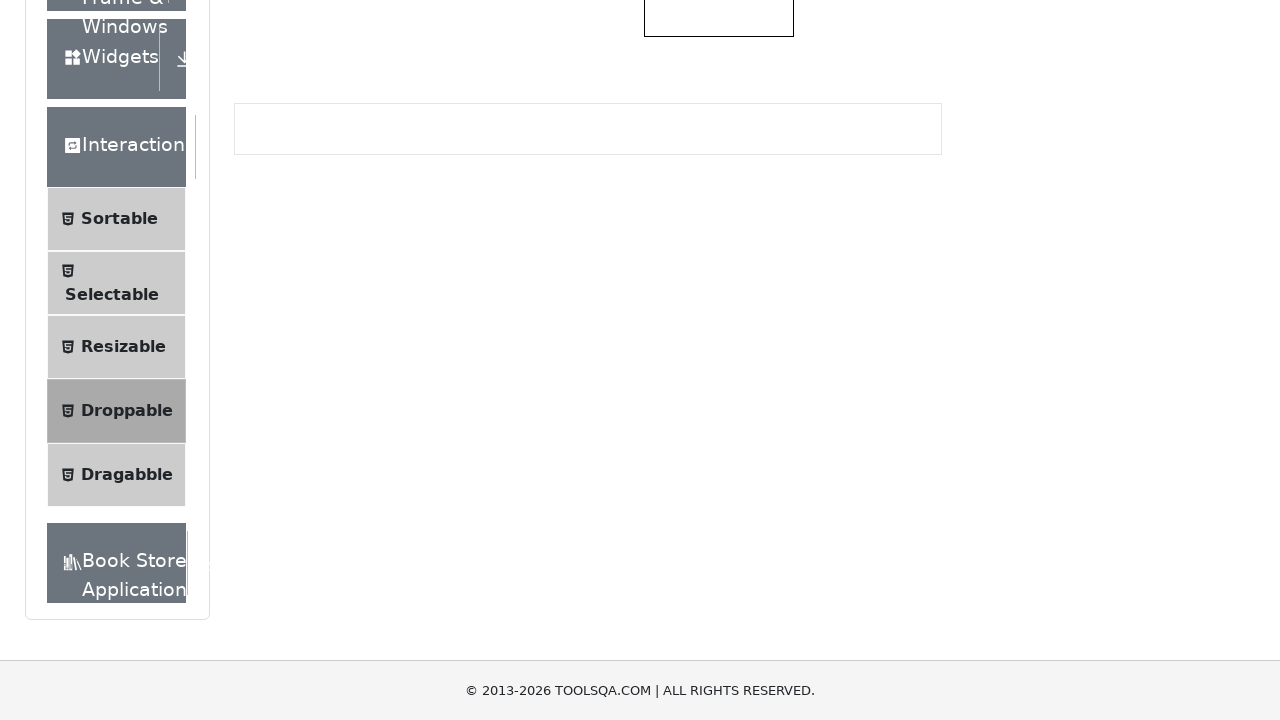

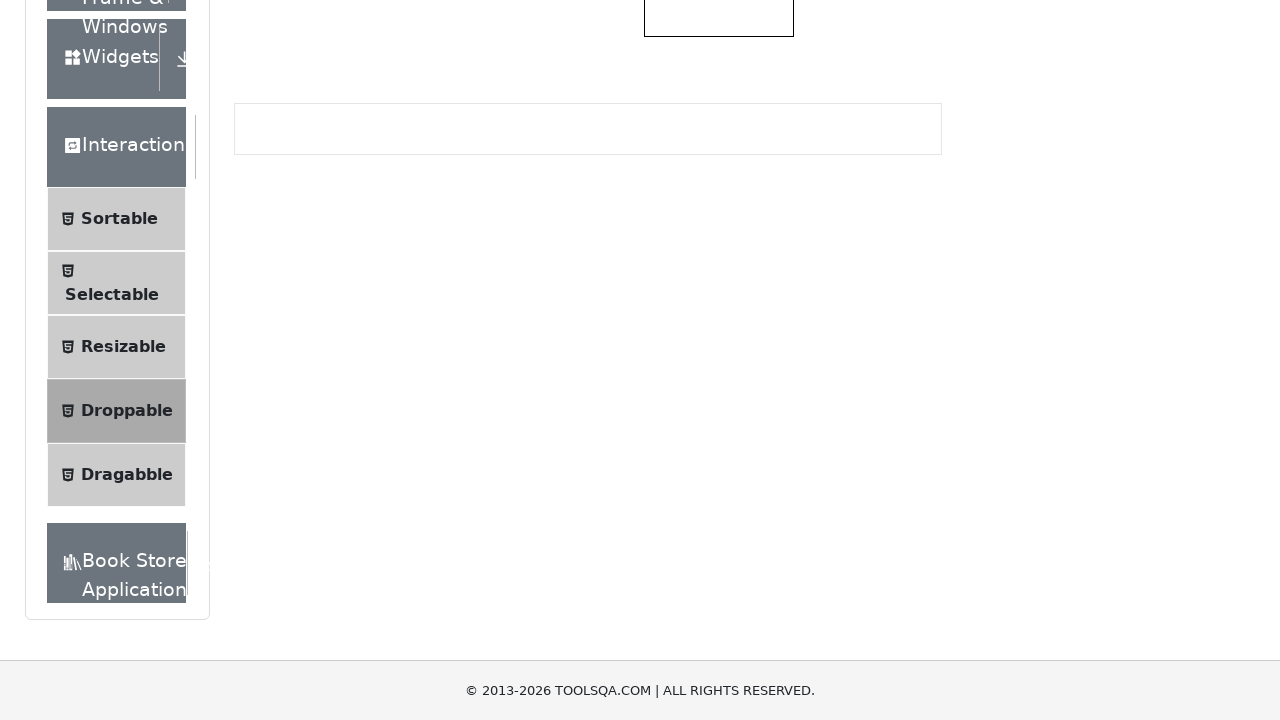